Tests radio button functionality by selecting different options and verifying their selection states

Starting URL: https://www.leafground.com/radio.xhtml

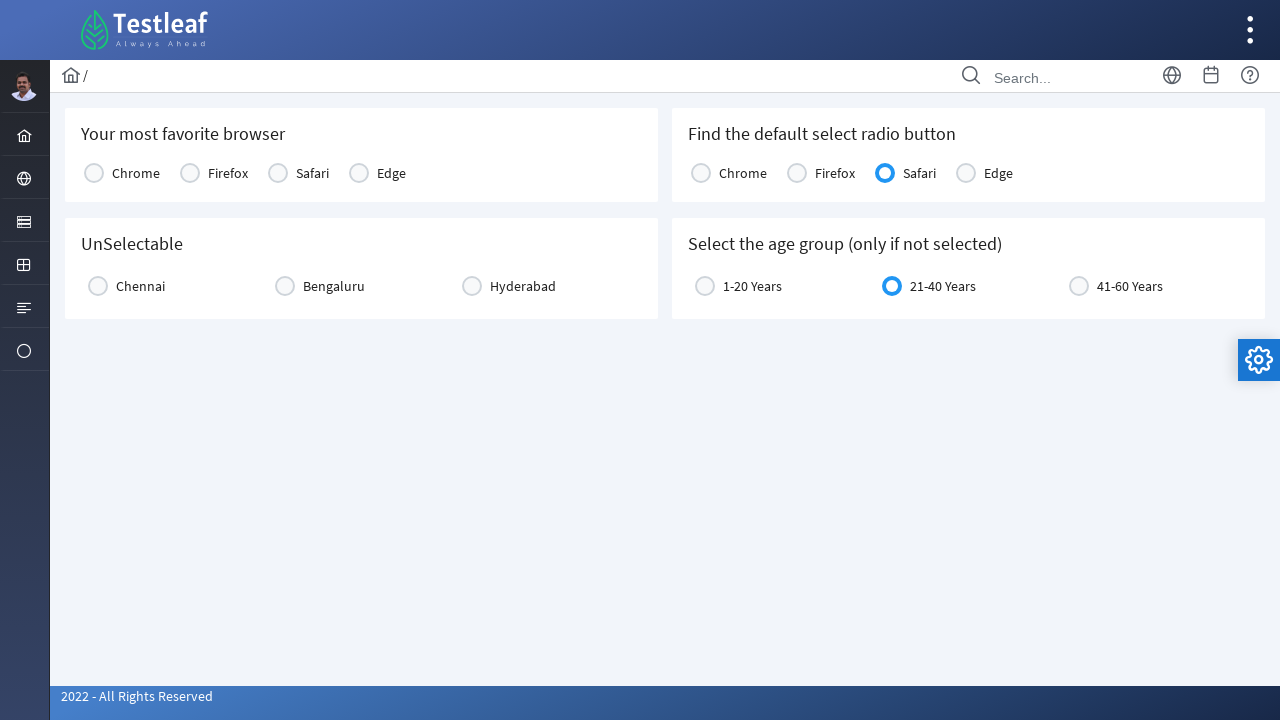

Clicked Chrome radio button option at (136, 173) on text=Chrome
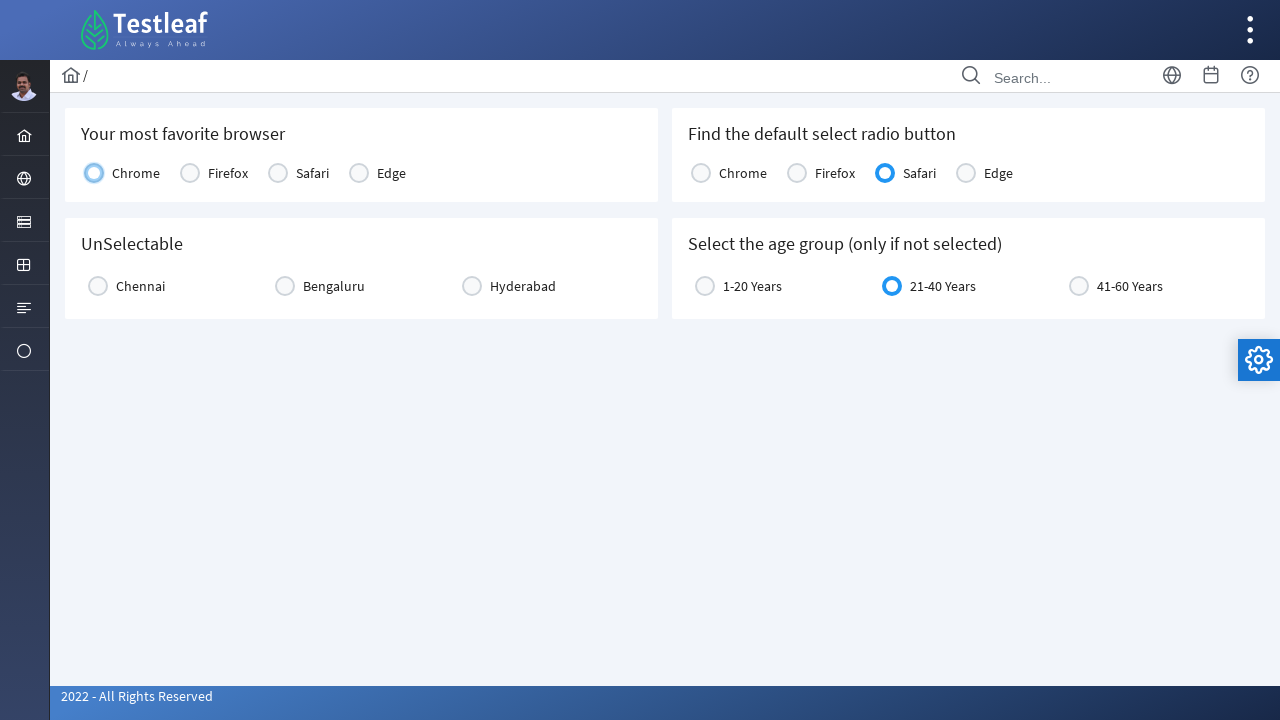

Clicked Chennai radio button option at (140, 286) on text=Chennai
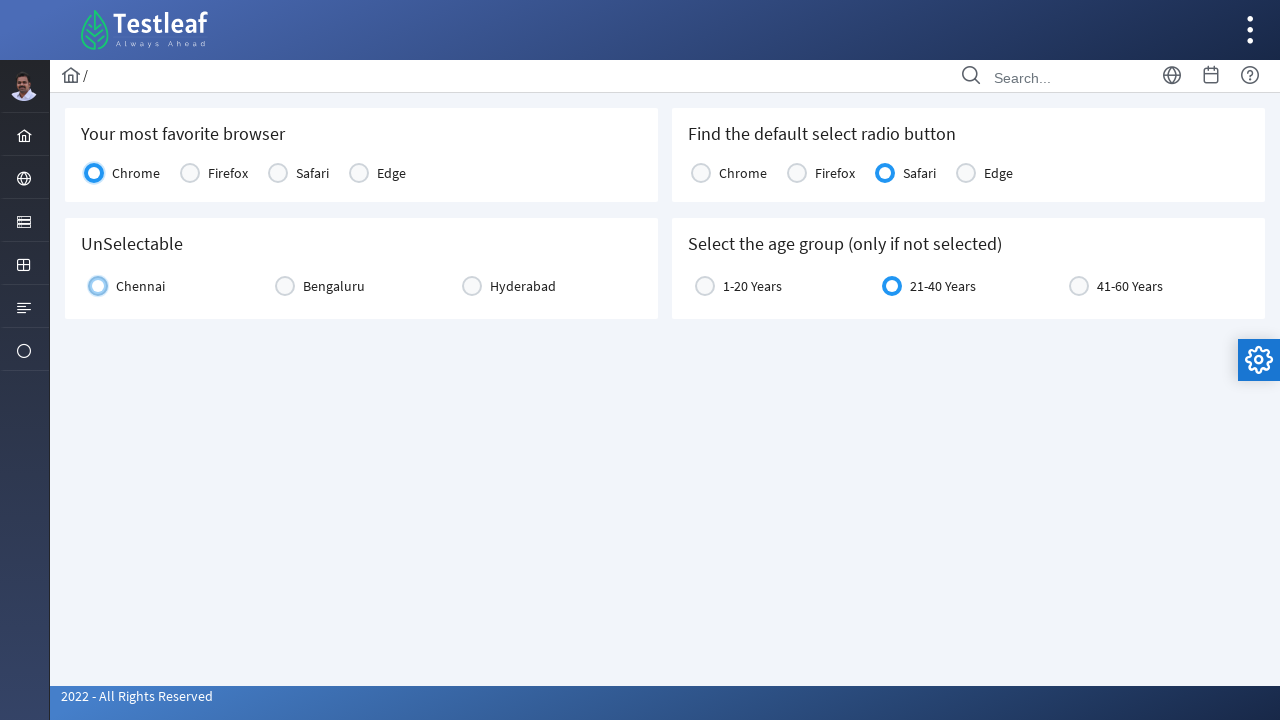

Clicked Chennai option using parent div selector at (98, 286) on xpath=//input[@value='Chennai']/parent::div/parent::div
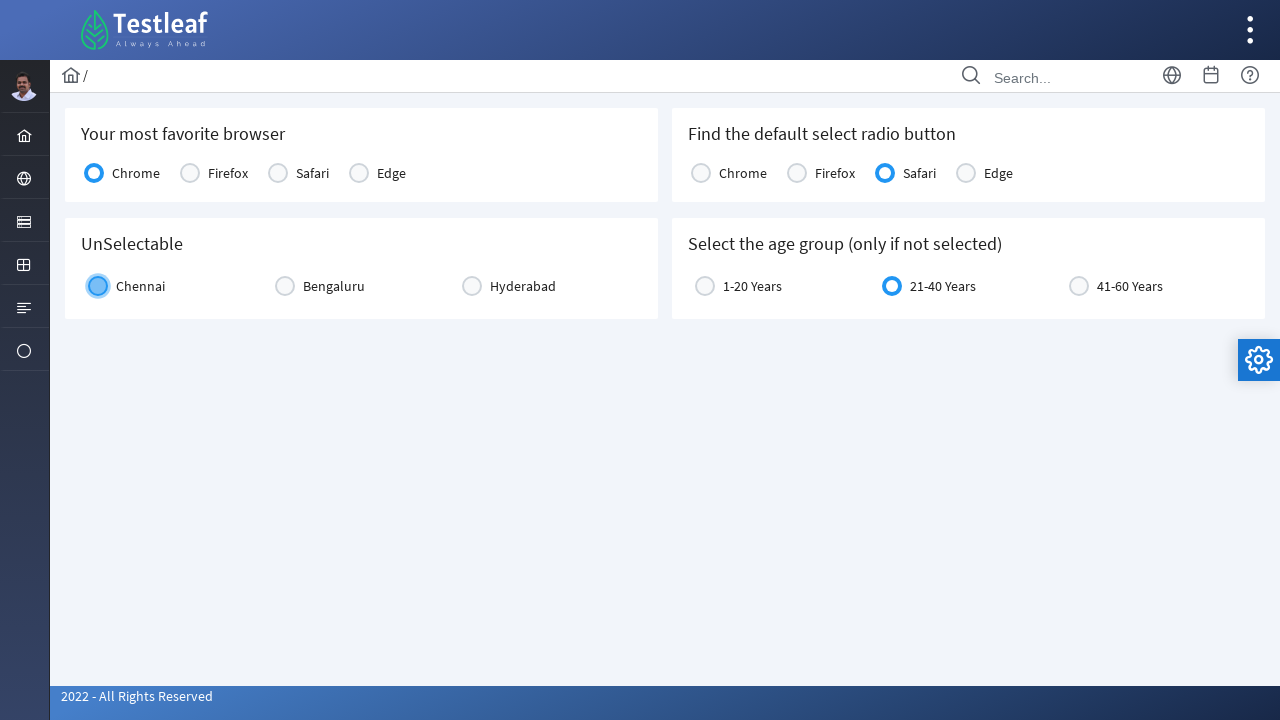

Verified Chennai selection status: False
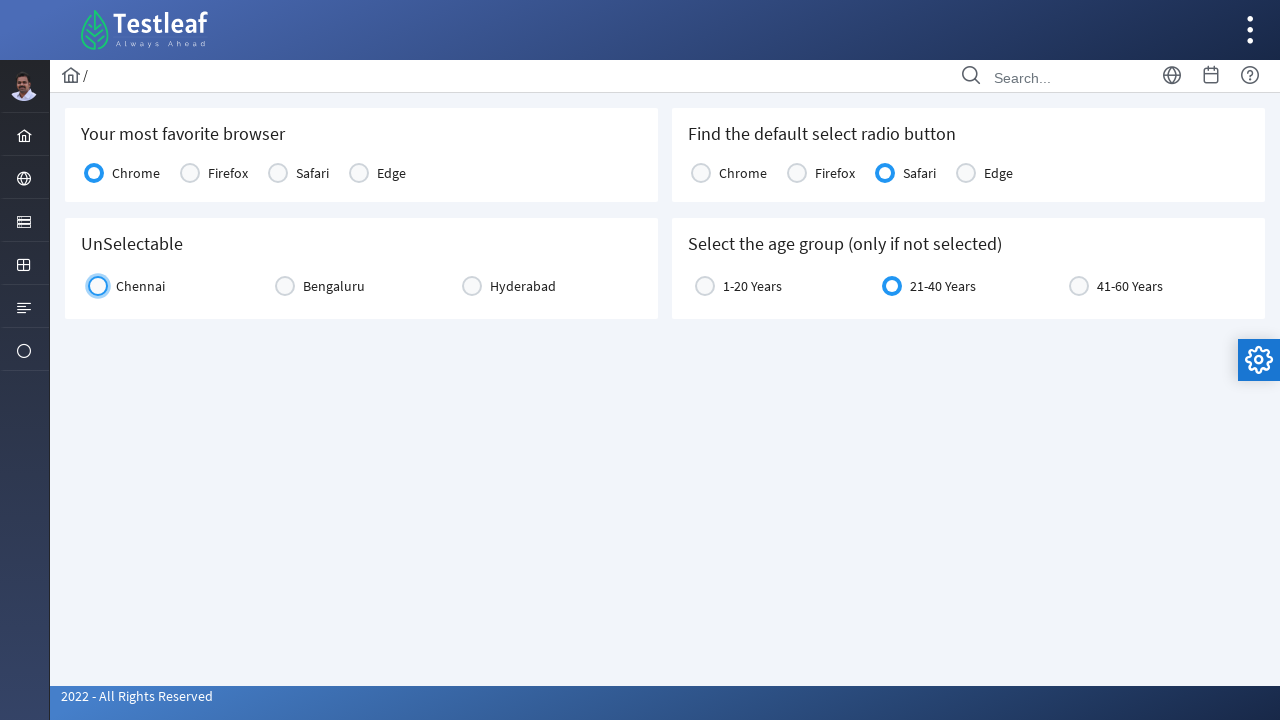

Checked Safari (Option3) selection status: True
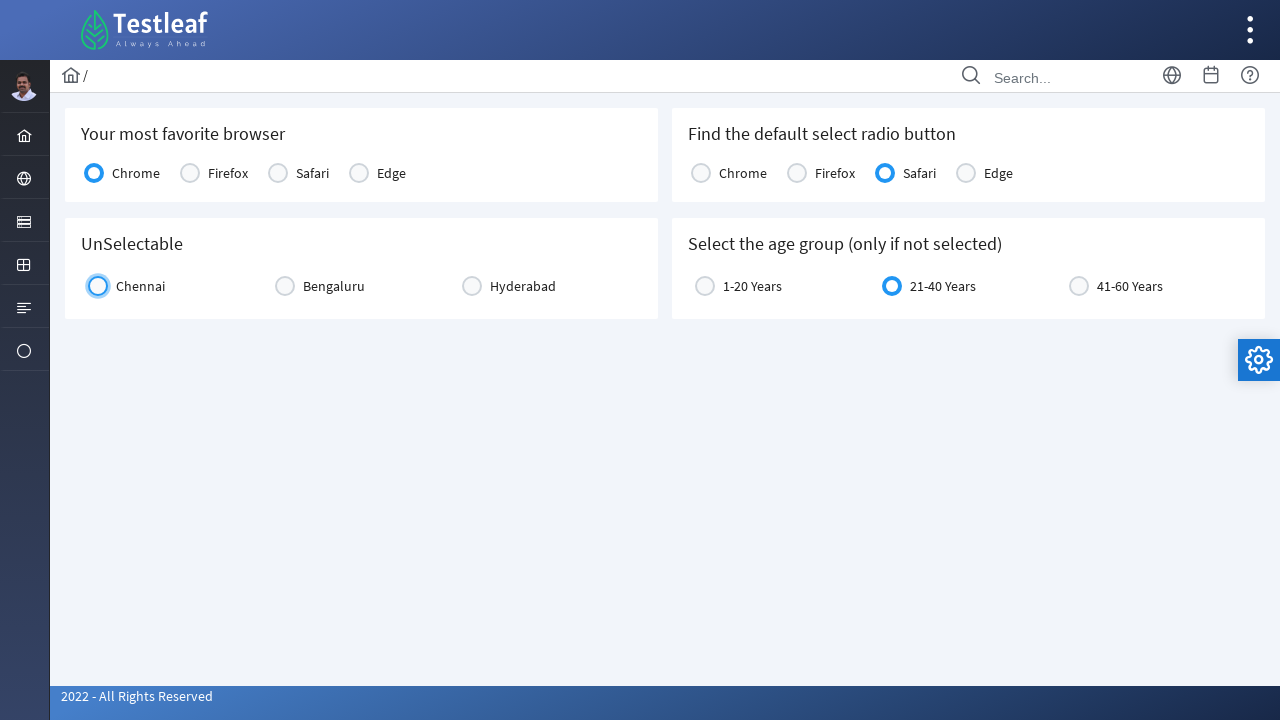

Verified Chennai selection status again: False
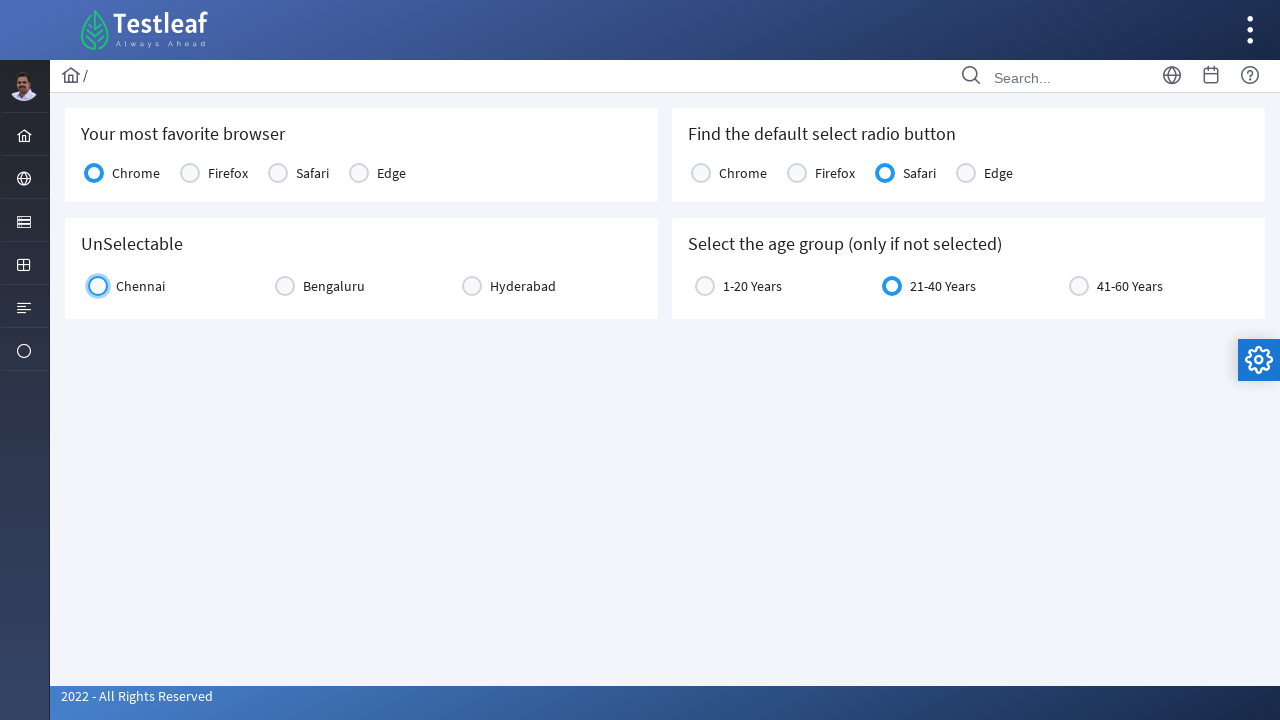

Checked age group 21-40 Years selection status: True
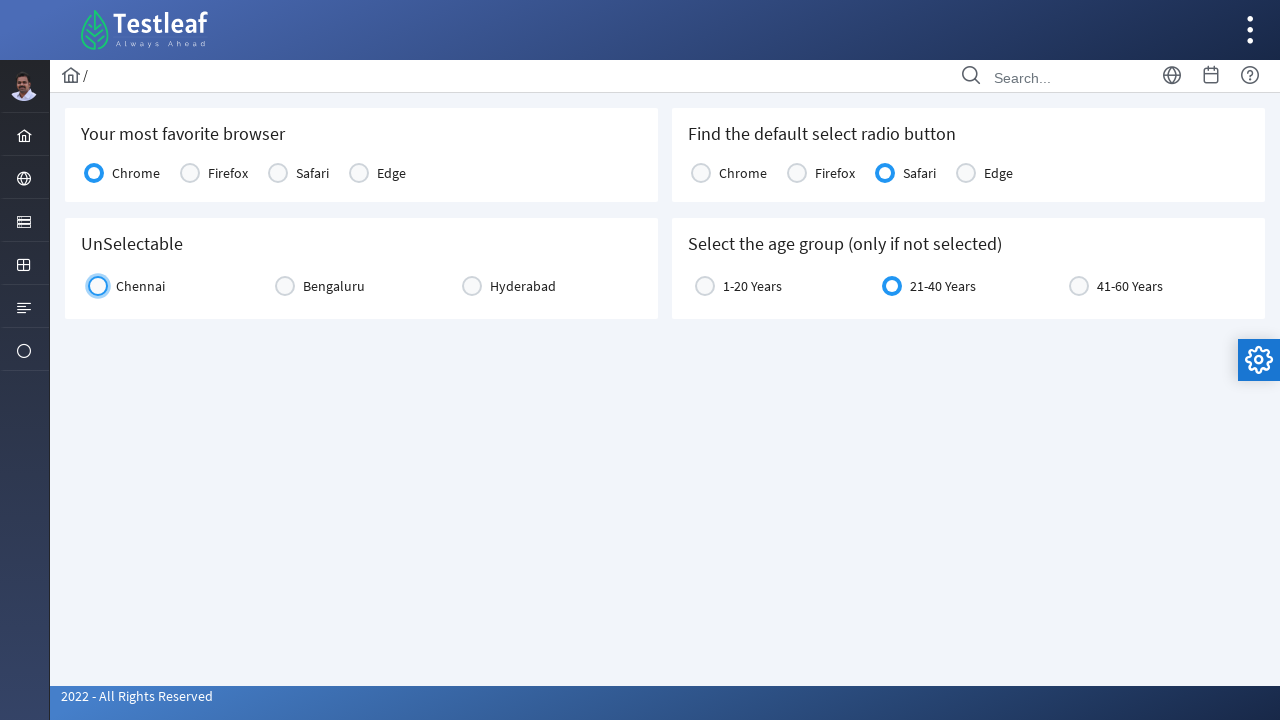

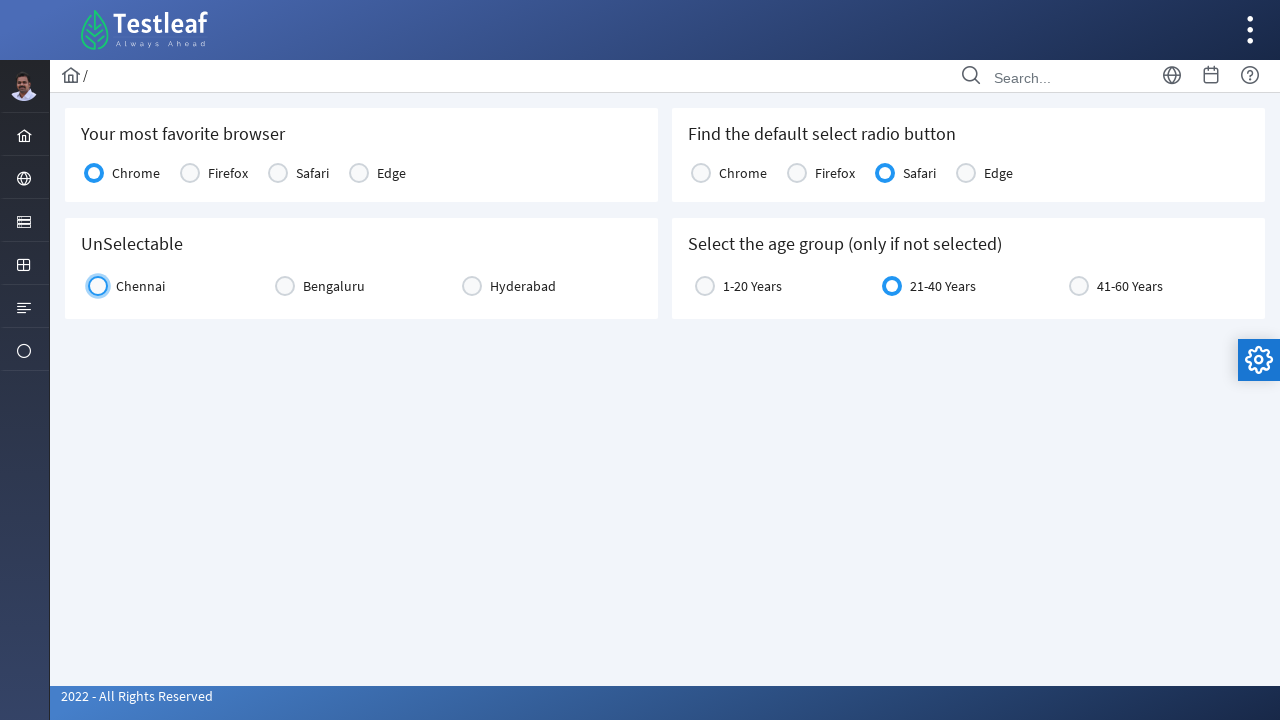